Tests different click interactions on a demo page including double-click, right-click (context click), and regular click on various button elements

Starting URL: https://demoqa.com/buttons

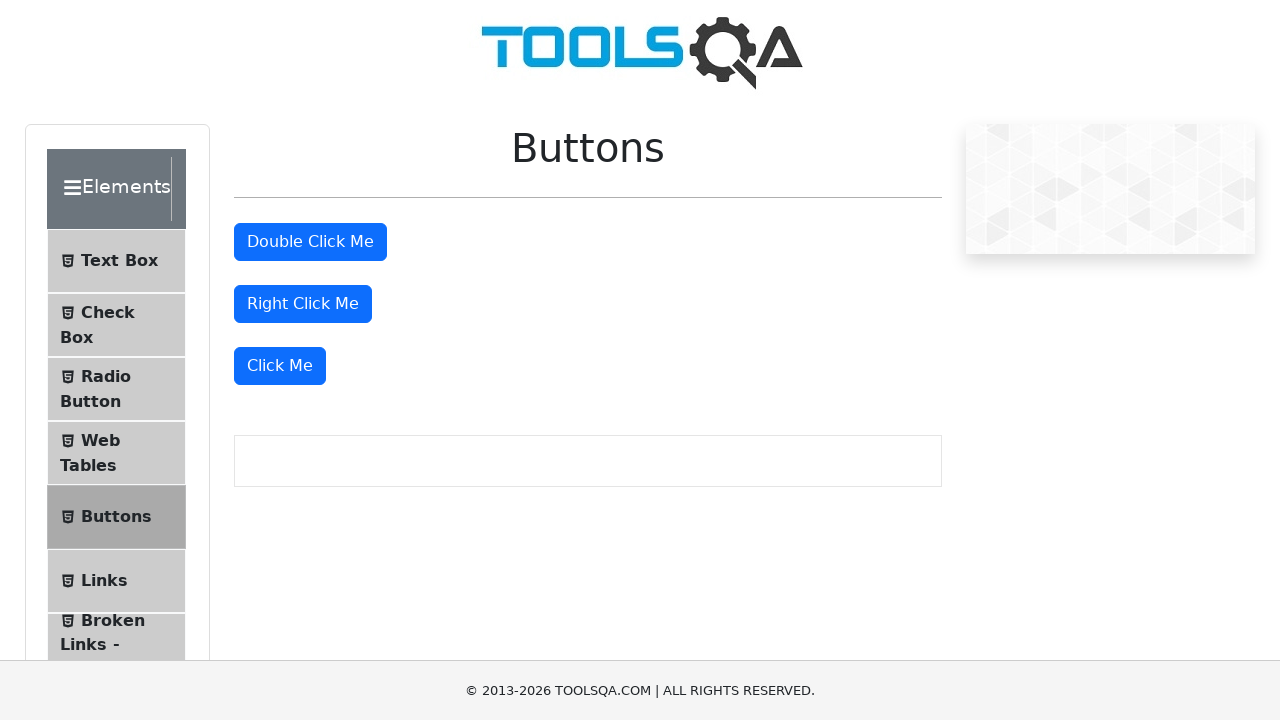

Double-clicked the double click button at (310, 242) on #doubleClickBtn
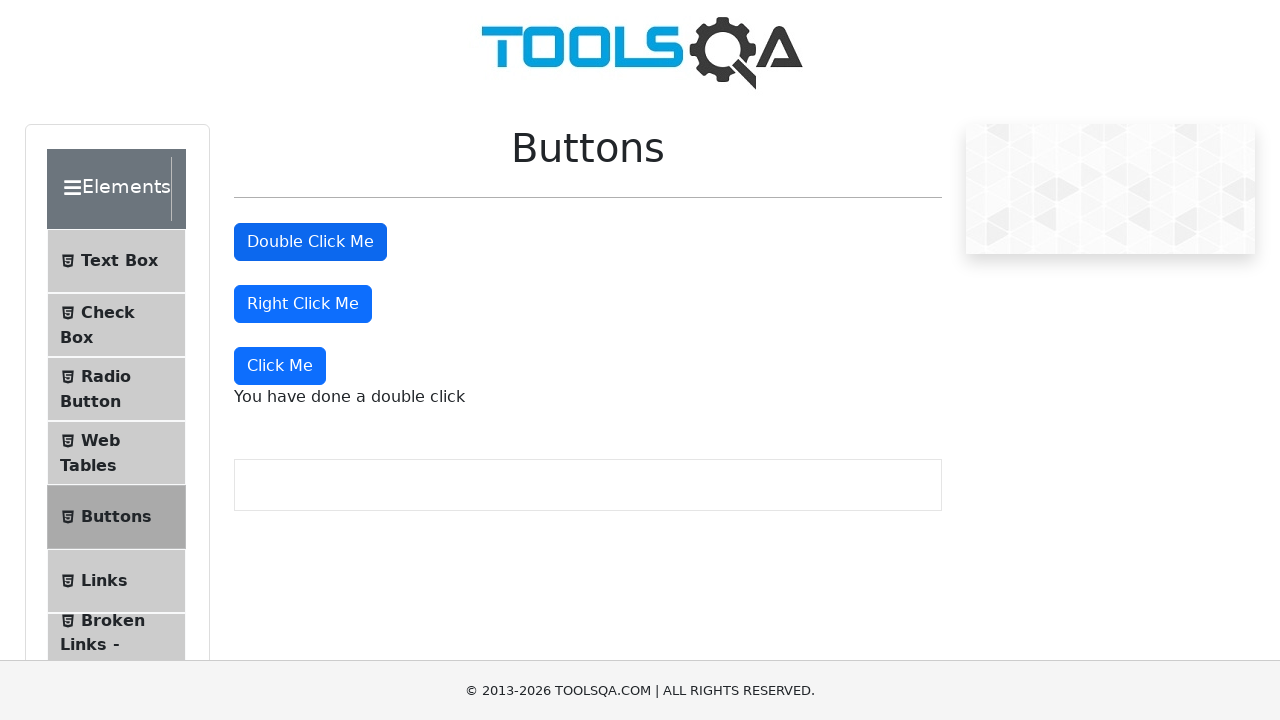

Right-clicked the right click button at (303, 304) on #rightClickBtn
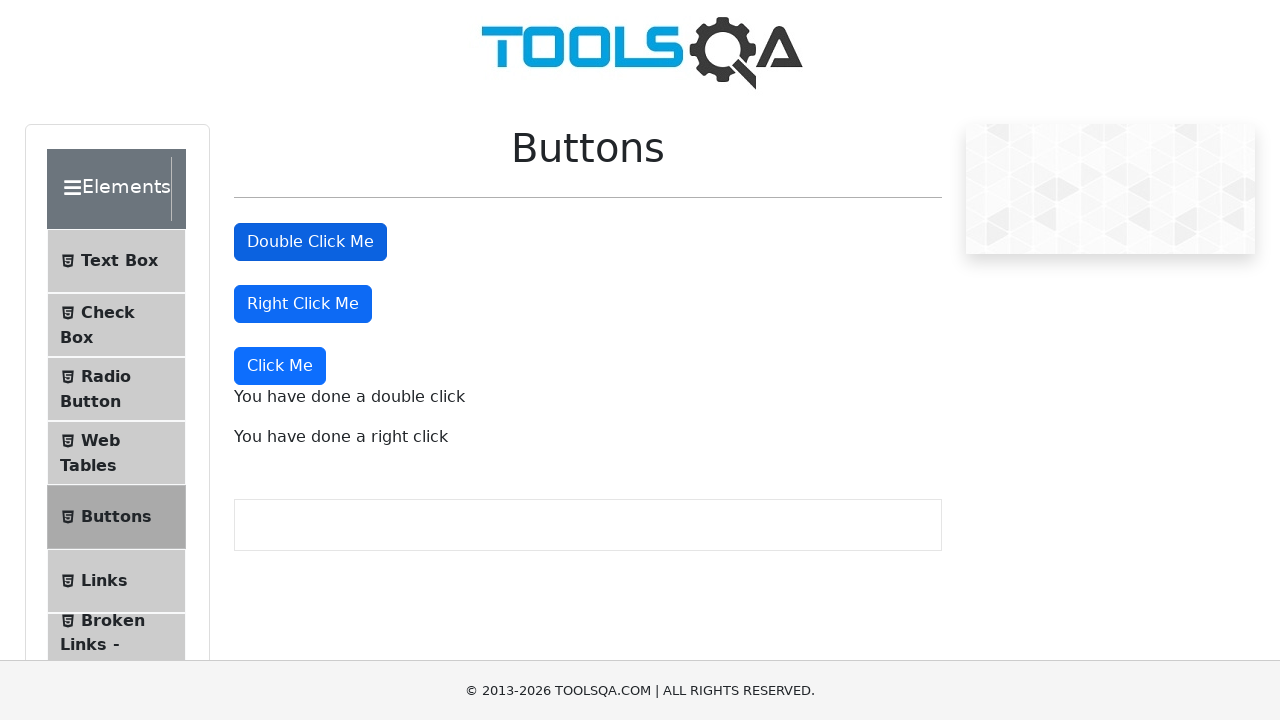

Clicked the 'Click Me' button at (280, 366) on xpath=//button[text()='Click Me']
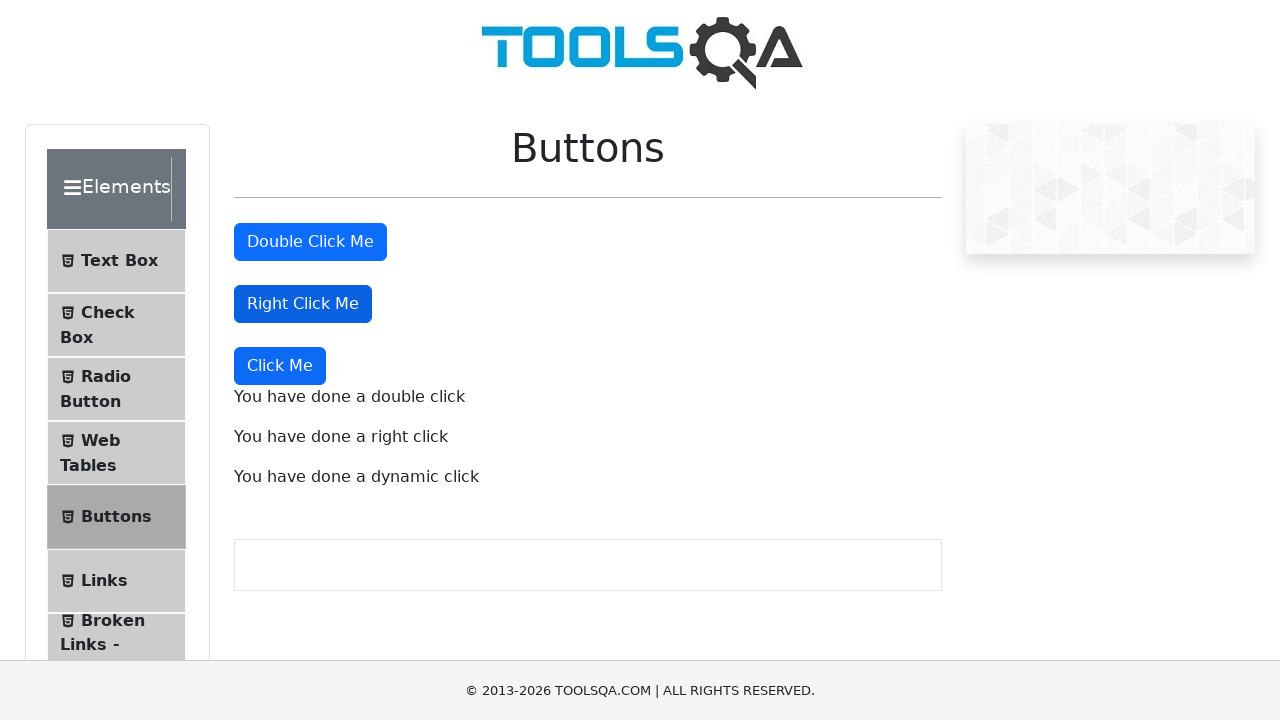

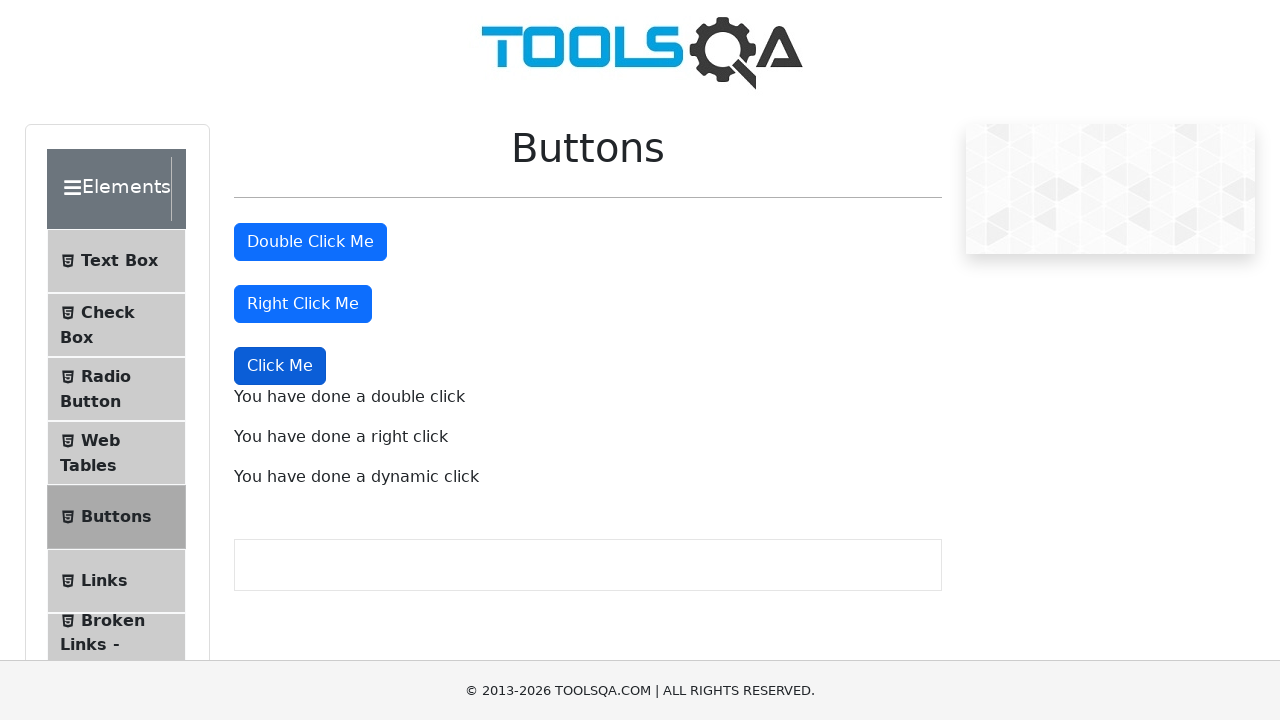